Tests accepting a JavaScript alert by clicking the first button, accepting the alert, and verifying the success message is displayed

Starting URL: https://the-internet.herokuapp.com/javascript_alerts

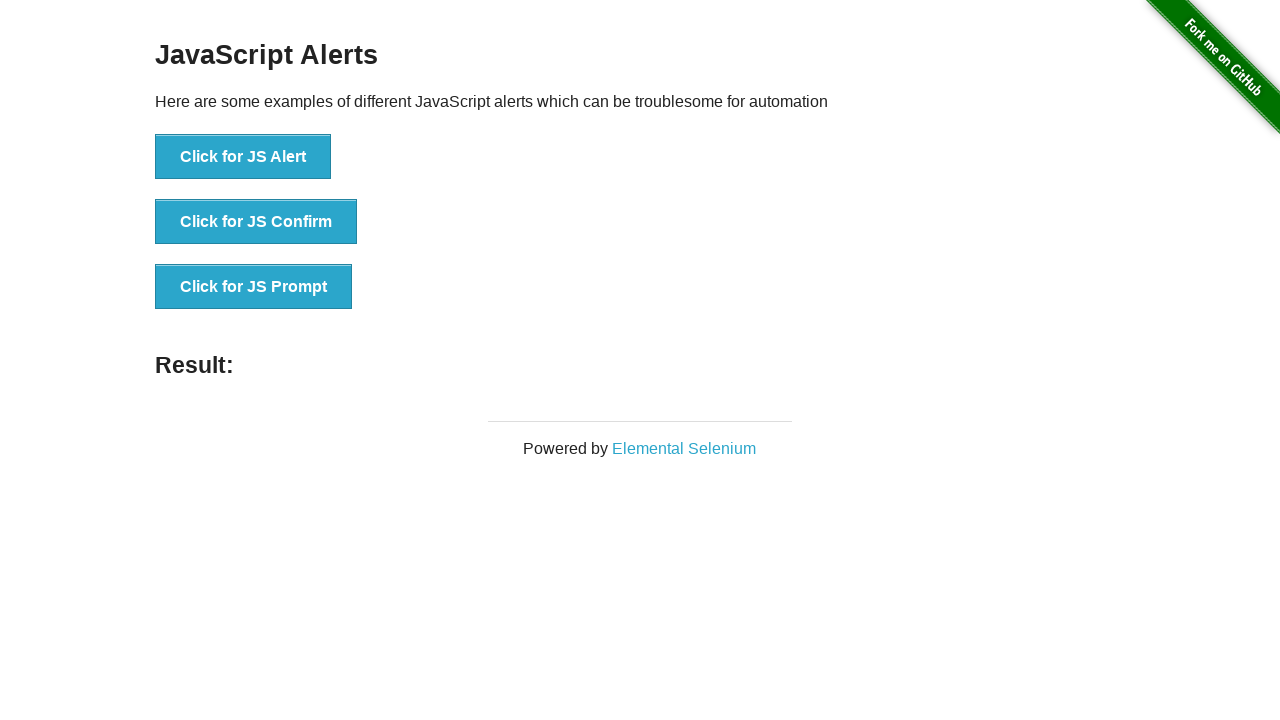

Clicked the button to trigger JS Alert at (243, 157) on xpath=//*[text()='Click for JS Alert']
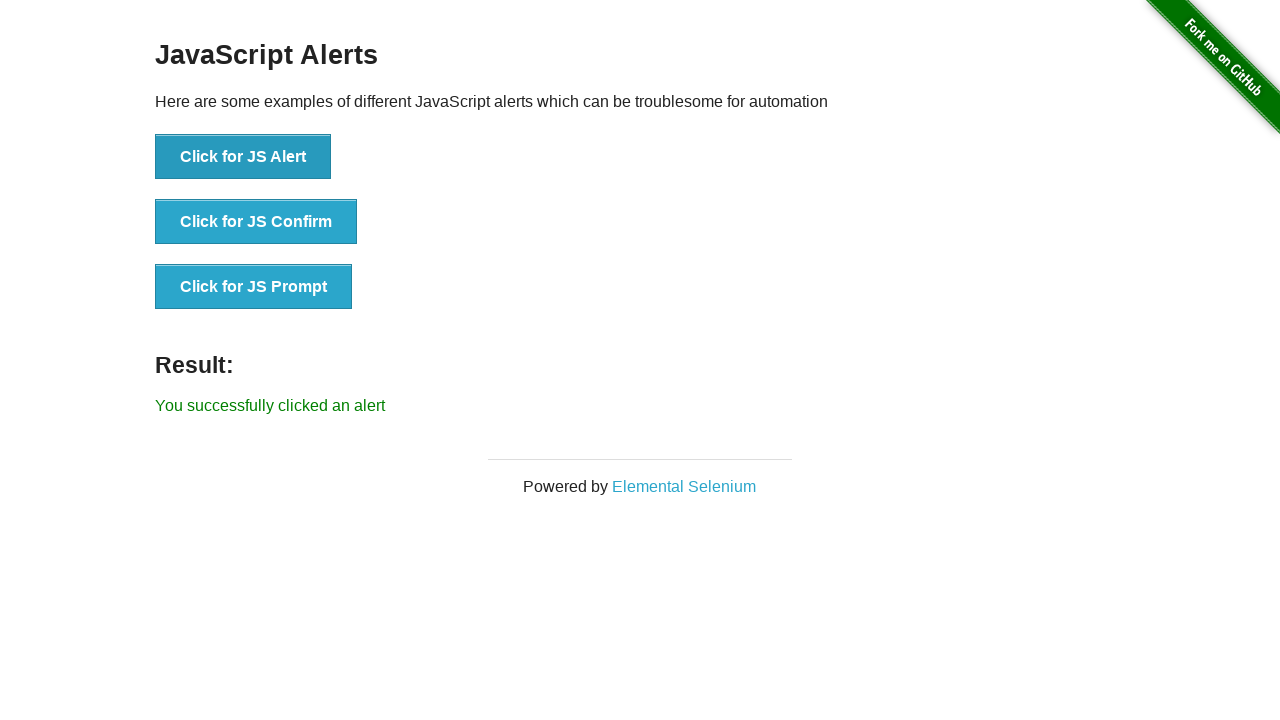

Set up dialog handler to accept alerts
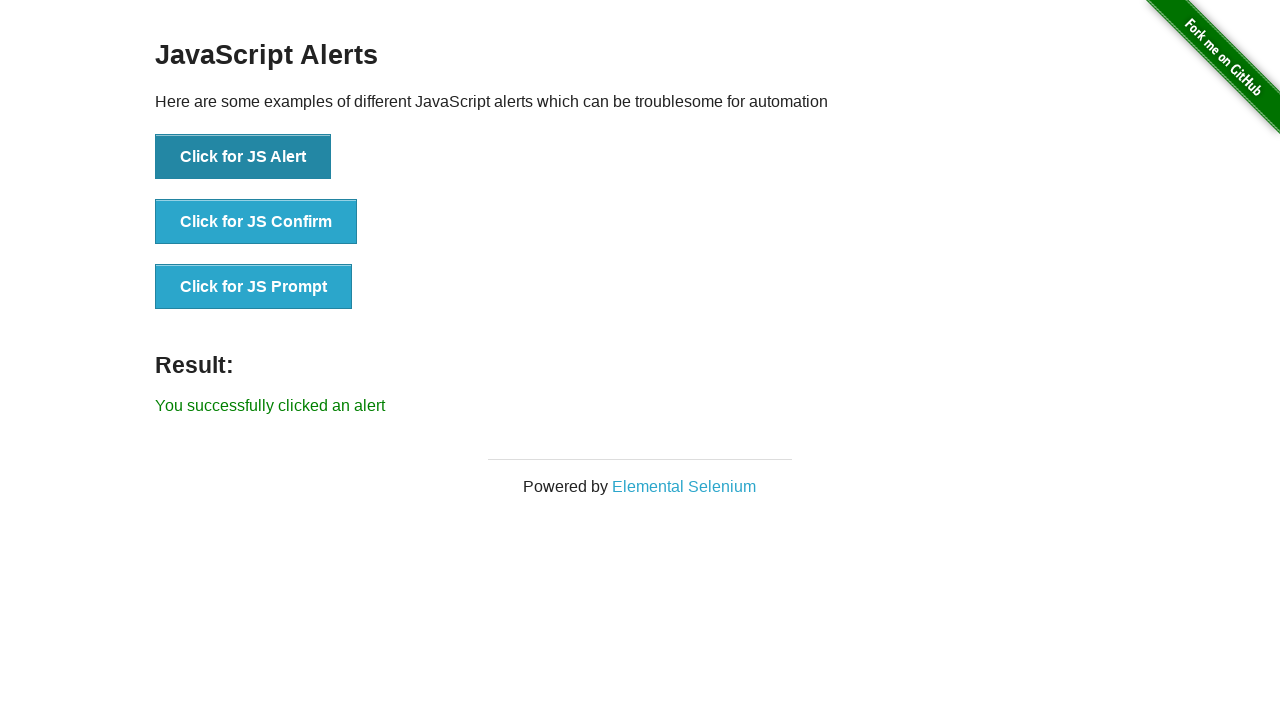

Clicked the button to trigger JS Alert at (243, 157) on xpath=//*[text()='Click for JS Alert']
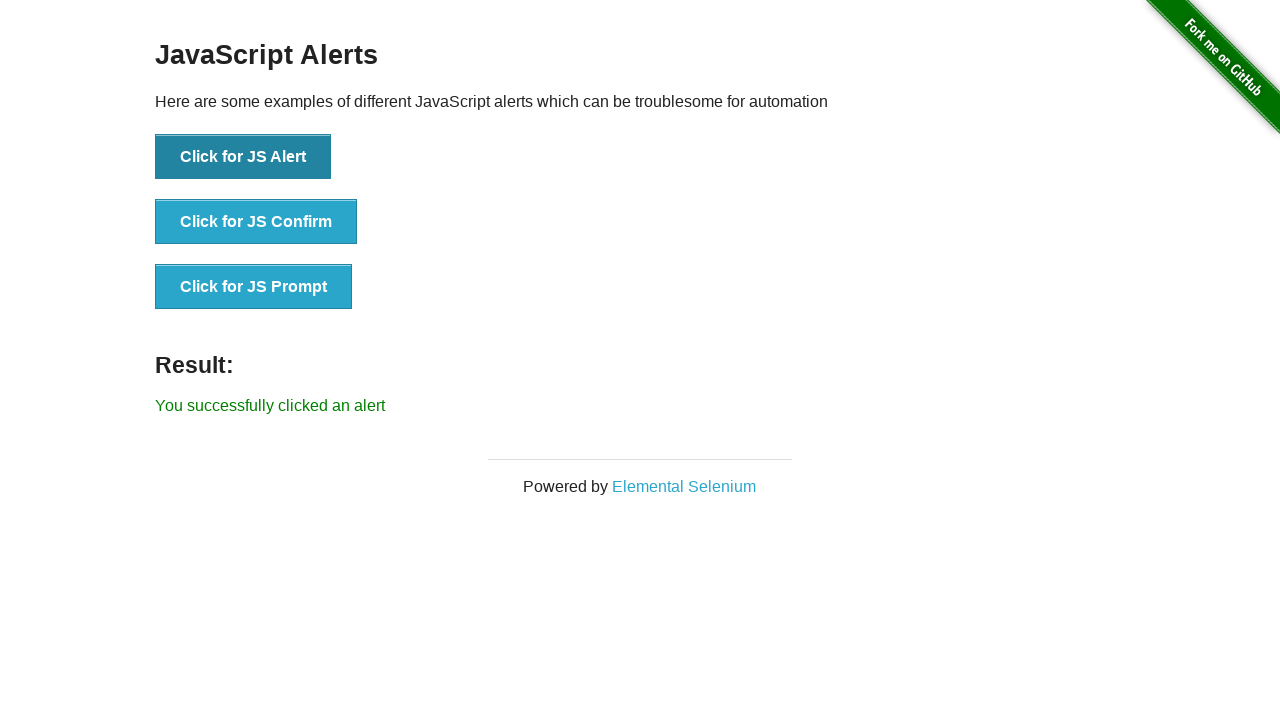

Verified success message 'You successfully clicked an alert' is displayed
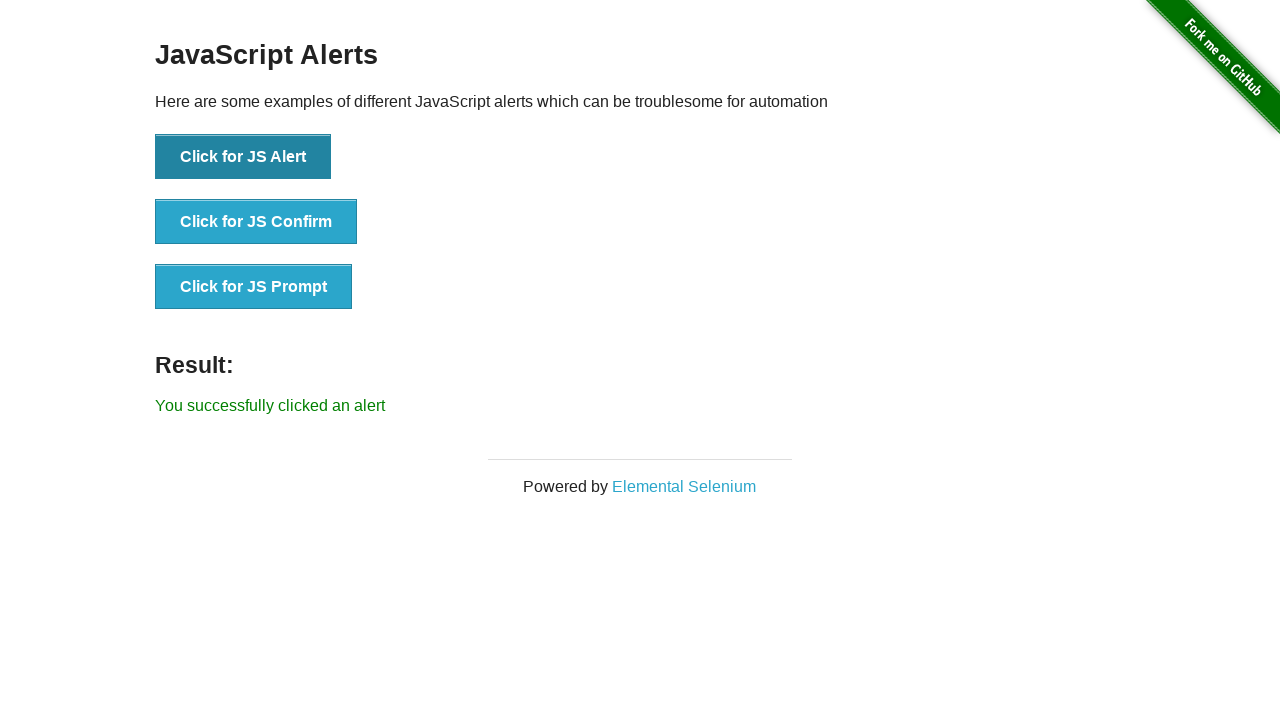

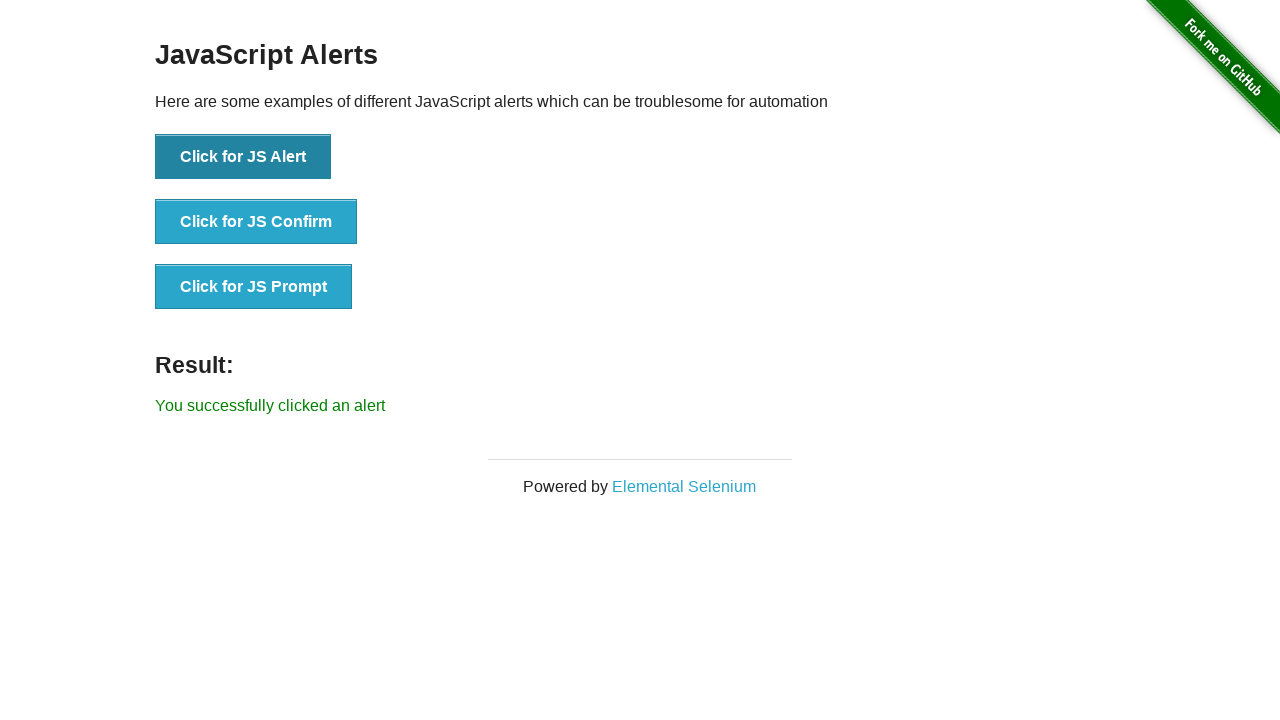